Tests the CUB (construction cost index) report generation for Minas Gerais state by selecting month and sinduscon options and clicking the generate PDF button

Starting URL: http://www.cub.org.br/cub-m2-estadual/MG/

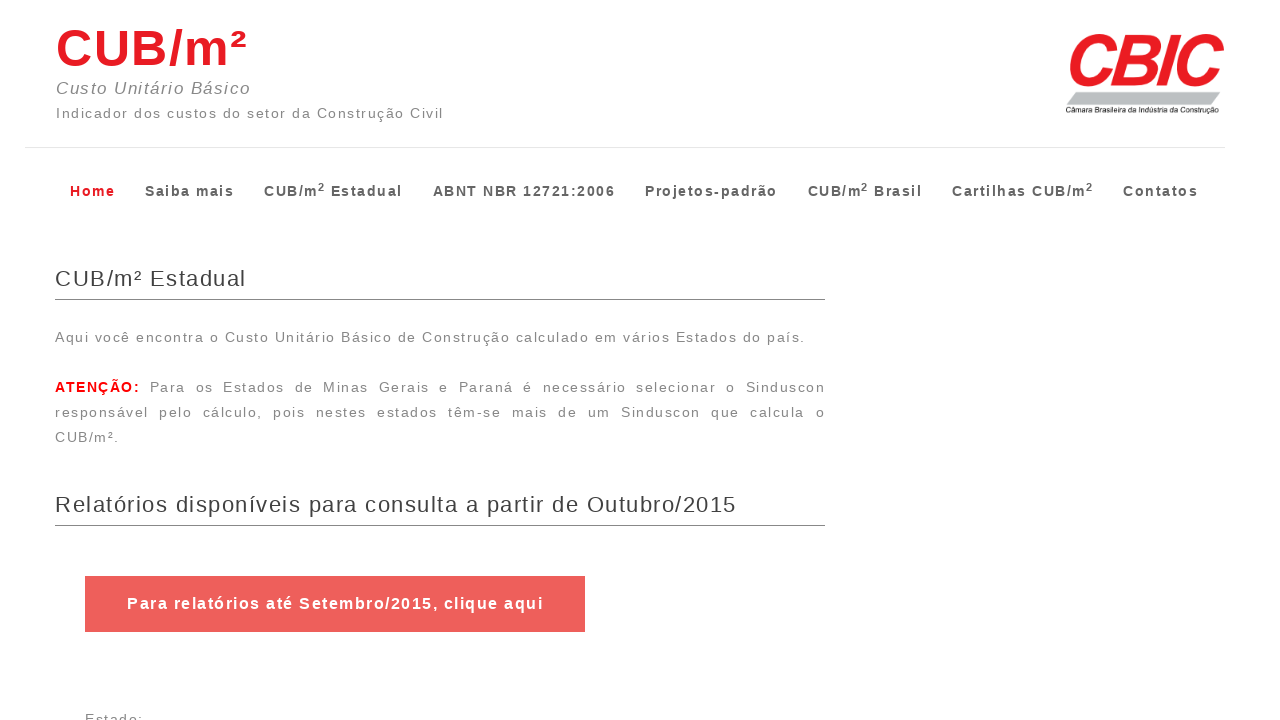

Selected month 6 (value=5) from dropdown on #mes
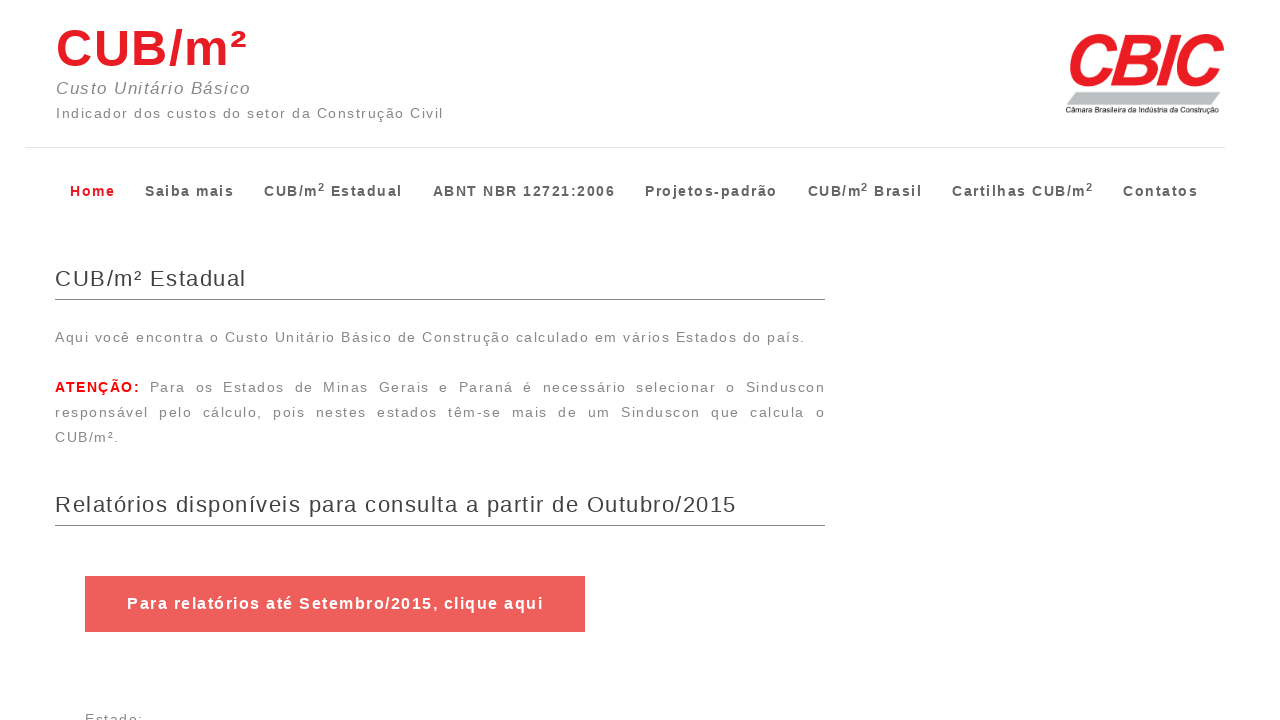

Waited 1000ms for page to process after month selection
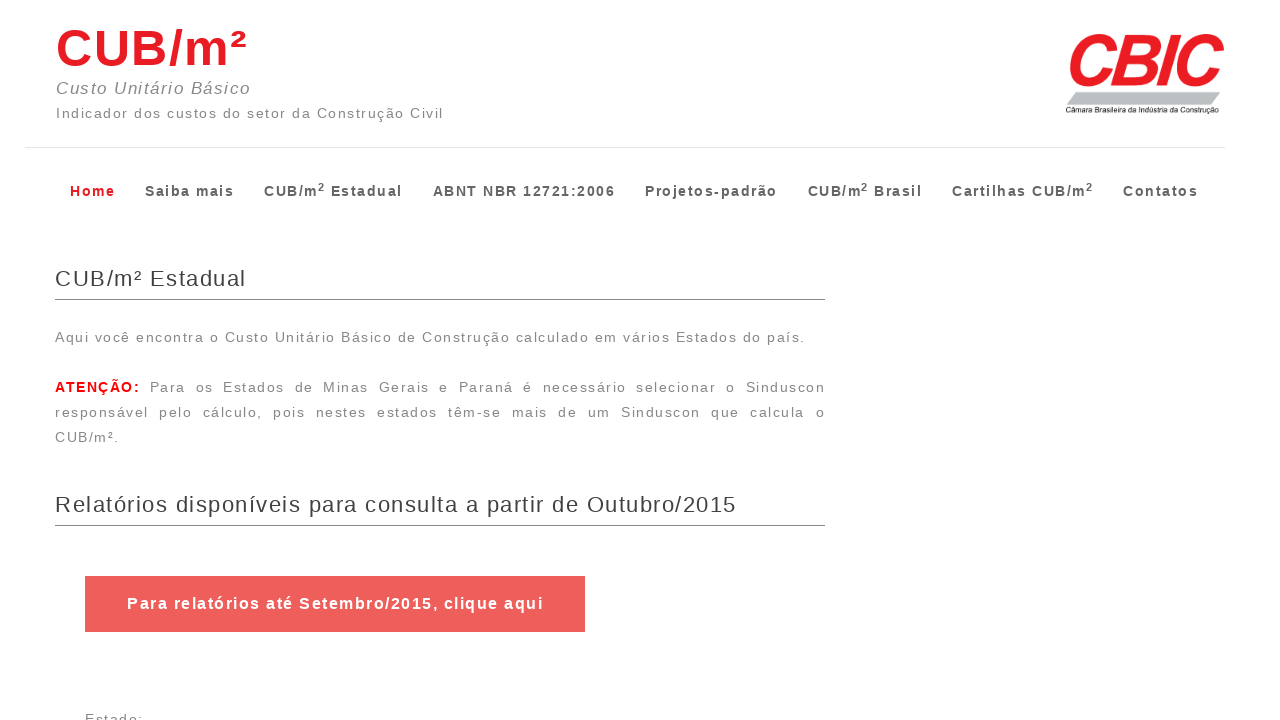

Selected sinduscon option (value=1) on #sinduscon
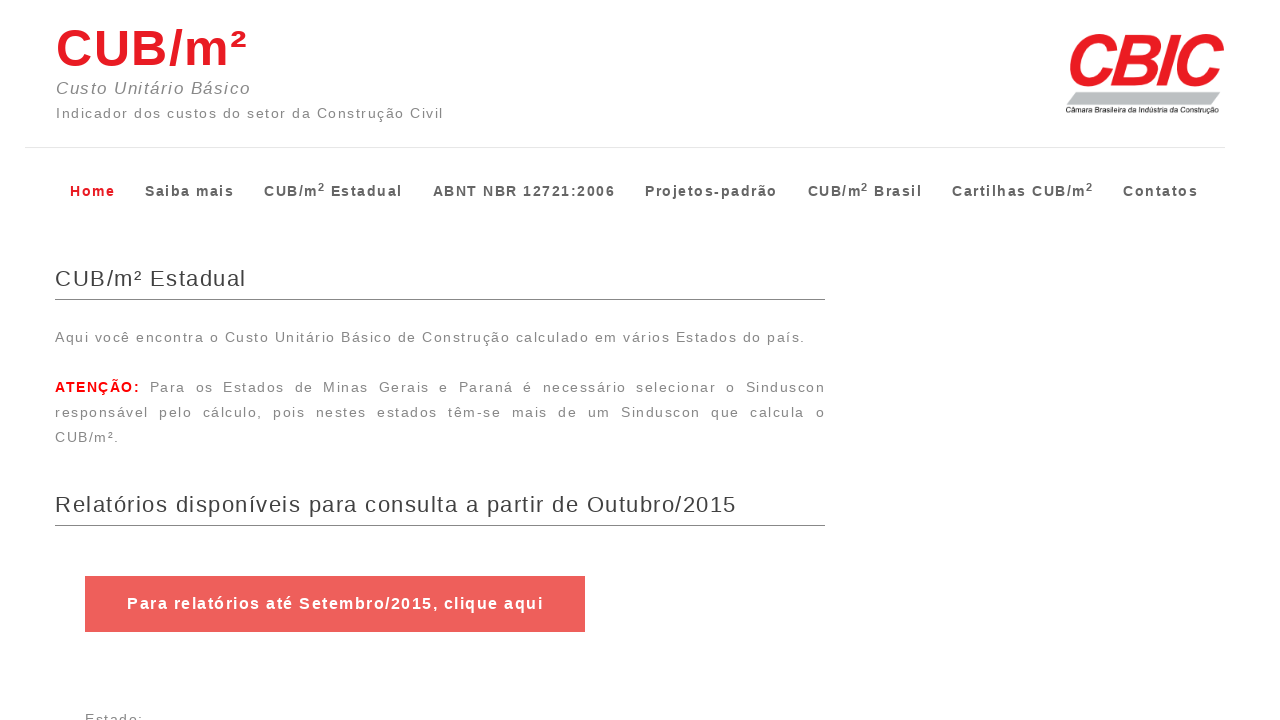

Clicked 'Gerar Relatório em PDF' button to generate CUB report for Minas Gerais at (335, 538) on input[value='Gerar Relatório em PDF']
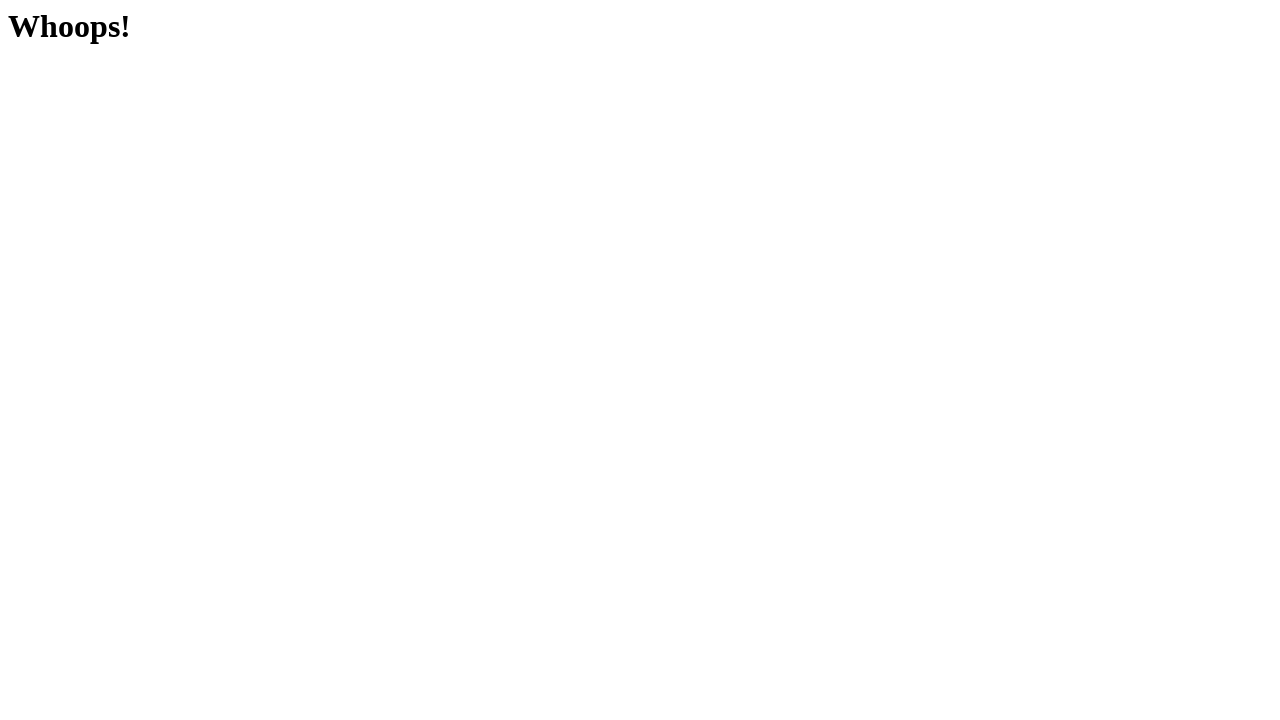

Waited 1000ms for PDF report generation to complete
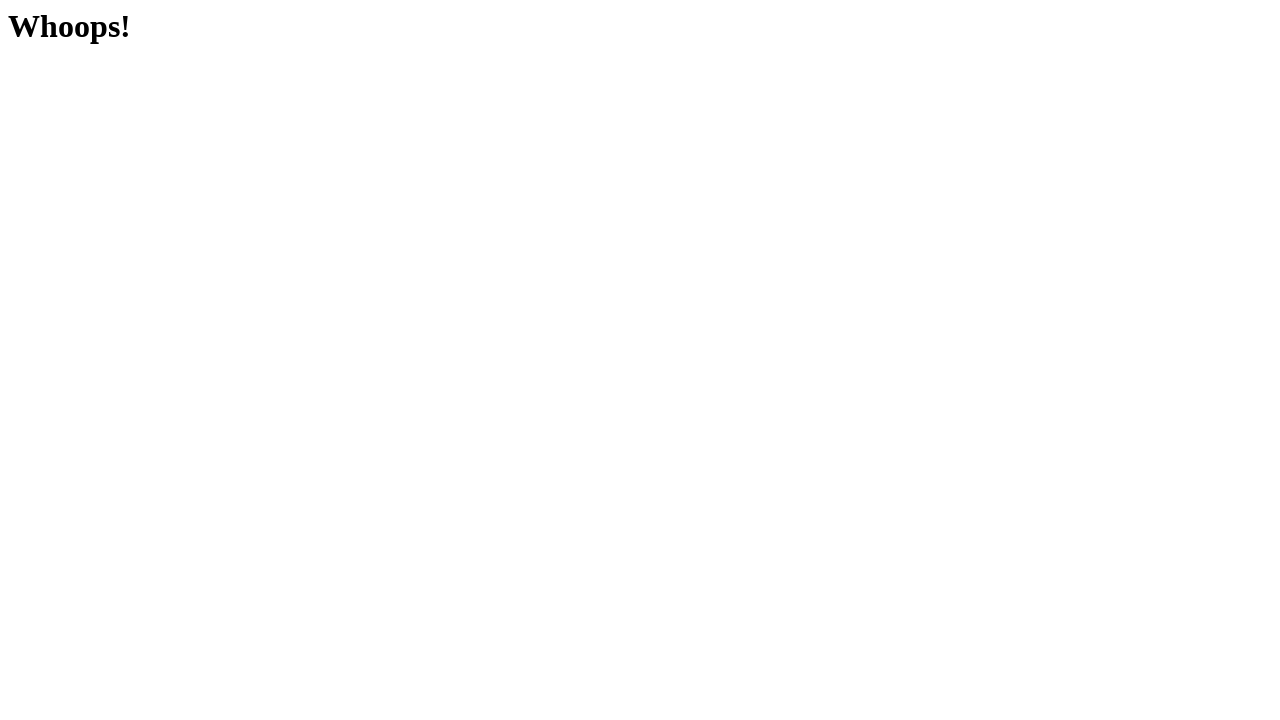

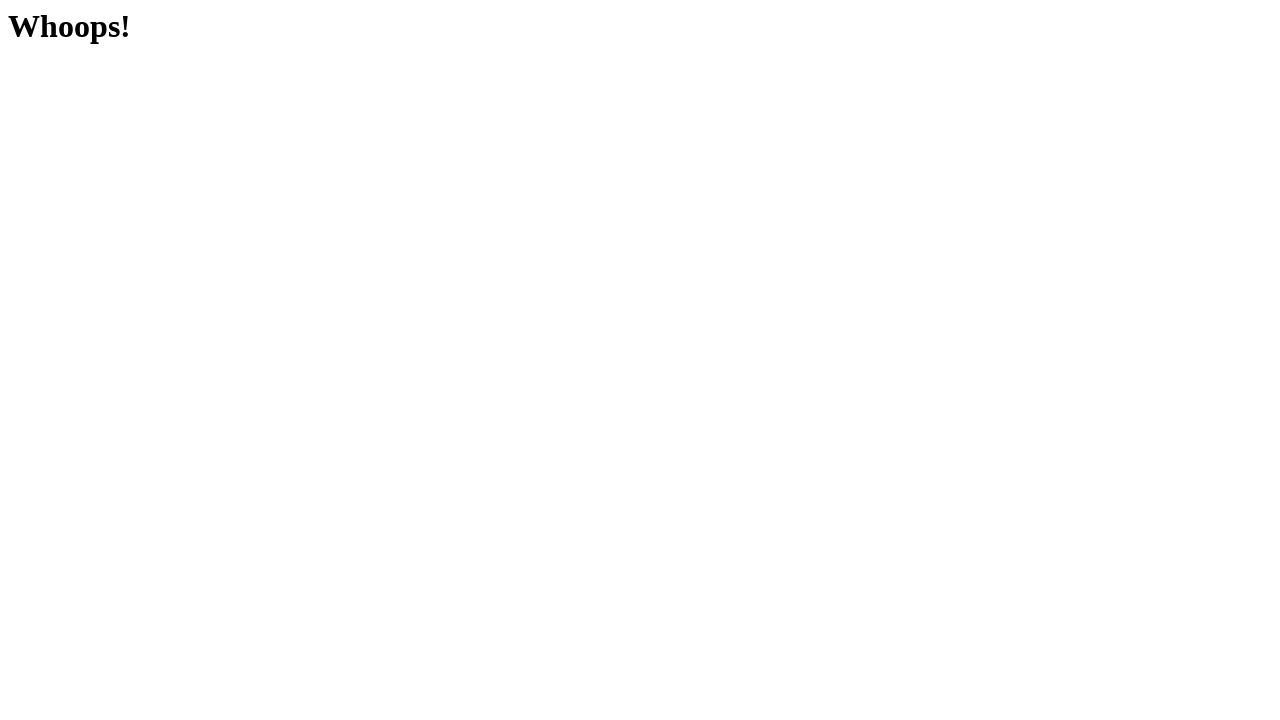